Tests dropdown selection functionality by selecting an option from a course dropdown menu and verifying available options

Starting URL: https://www.hyrtutorials.com/p/html-dropdown-elements-practice.html

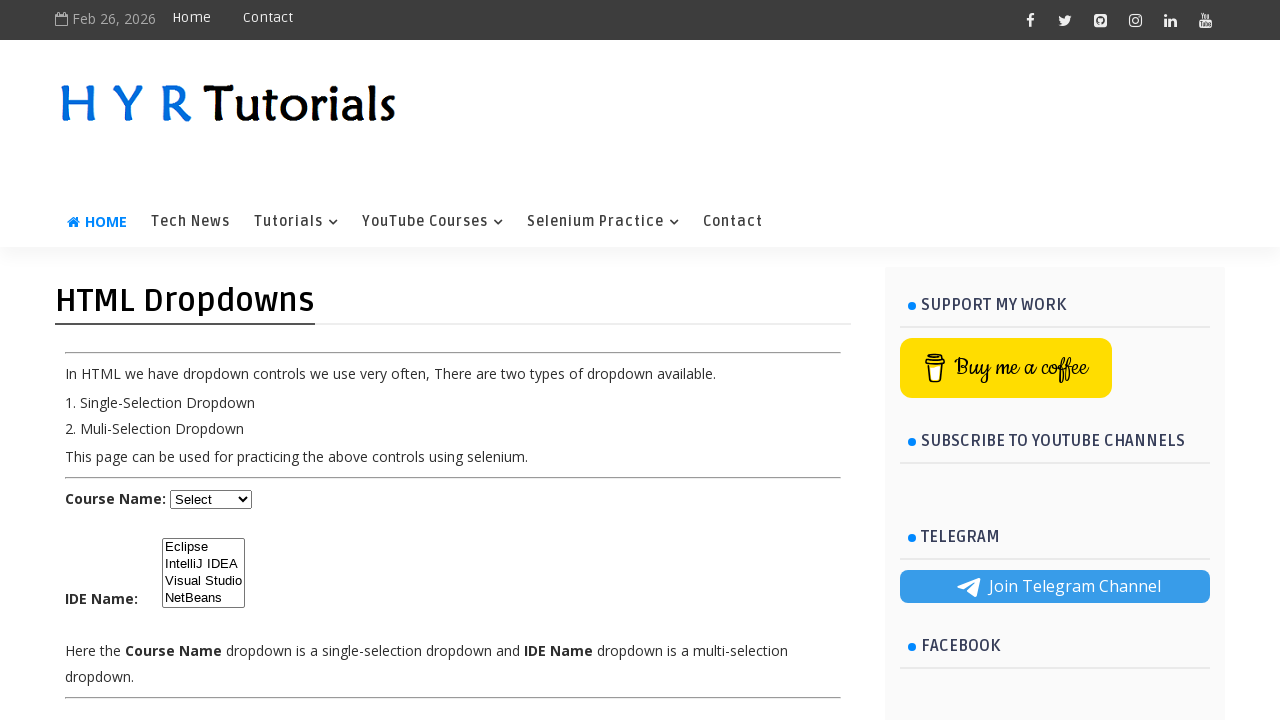

Located the course dropdown element
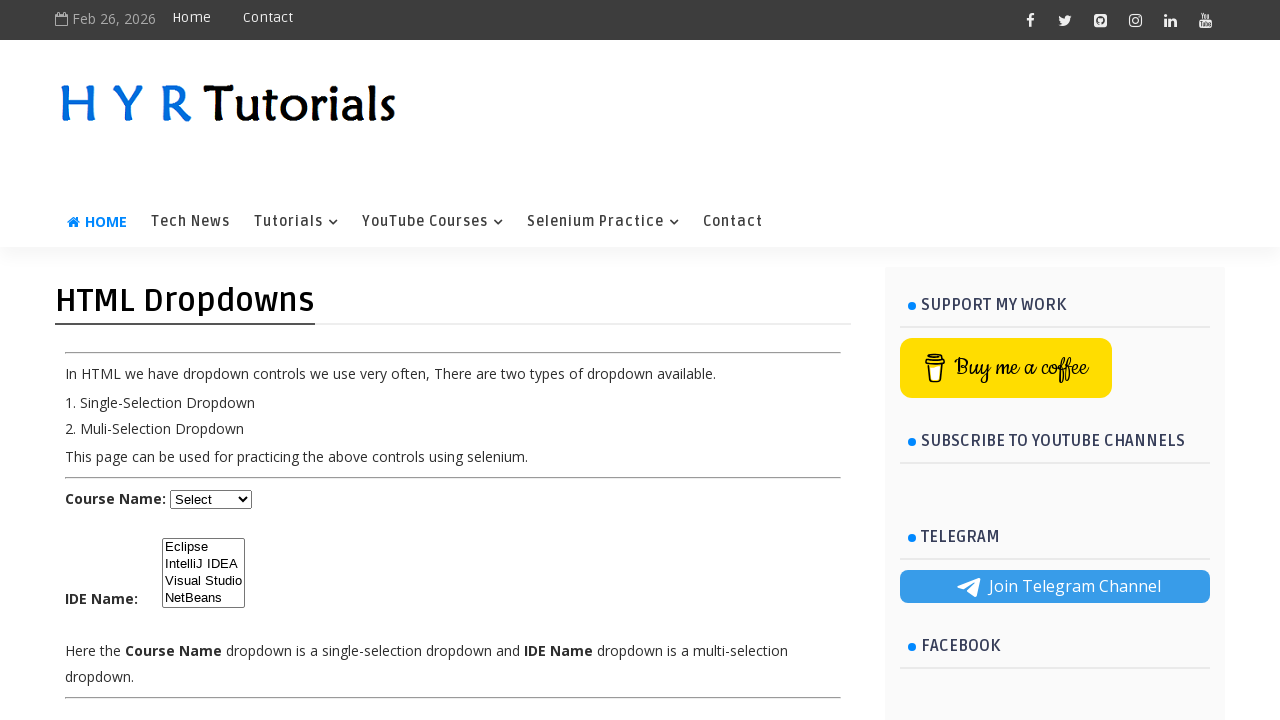

Selected 'Java' option from the course dropdown on #course
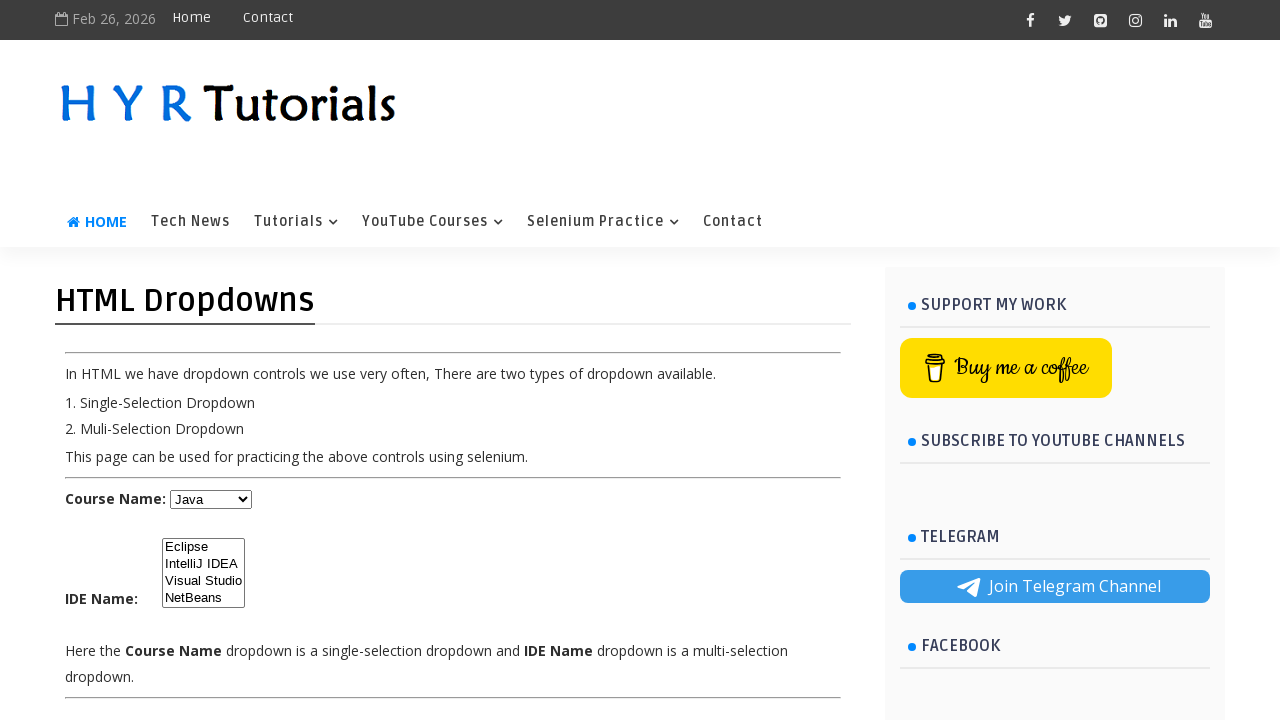

Retrieved all dropdown options, total: 5
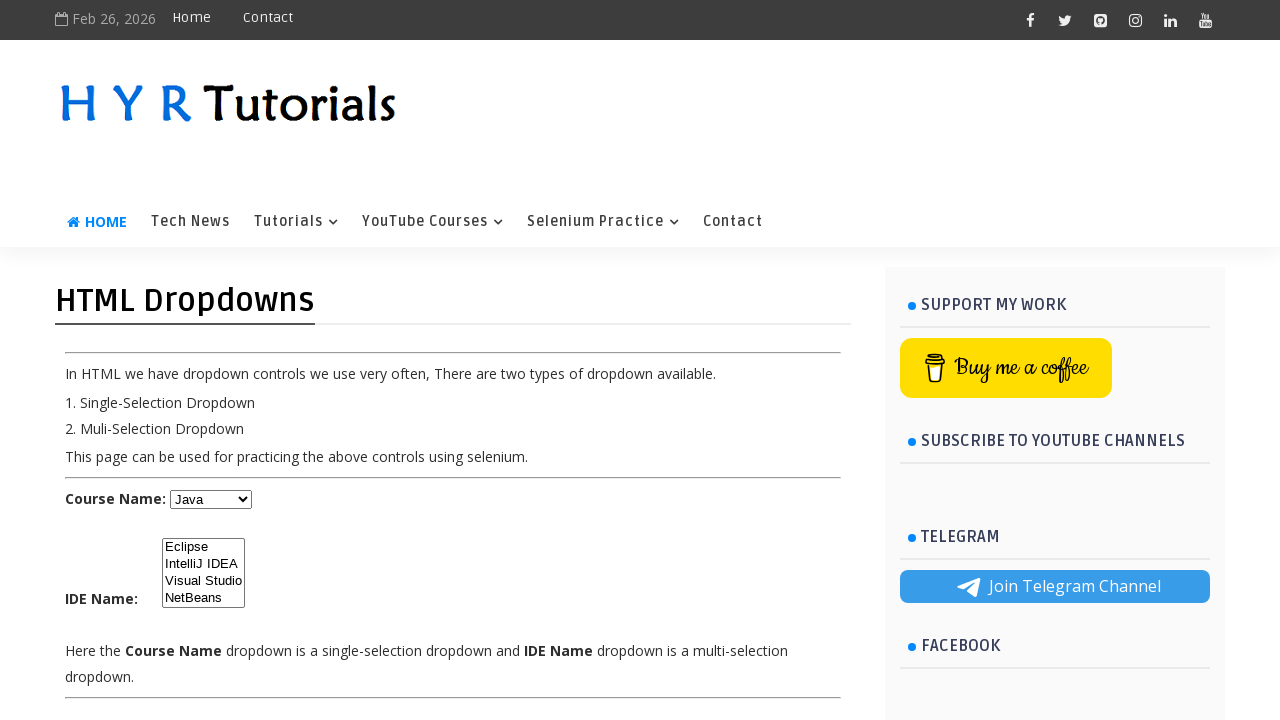

Verified dropdown option: Select
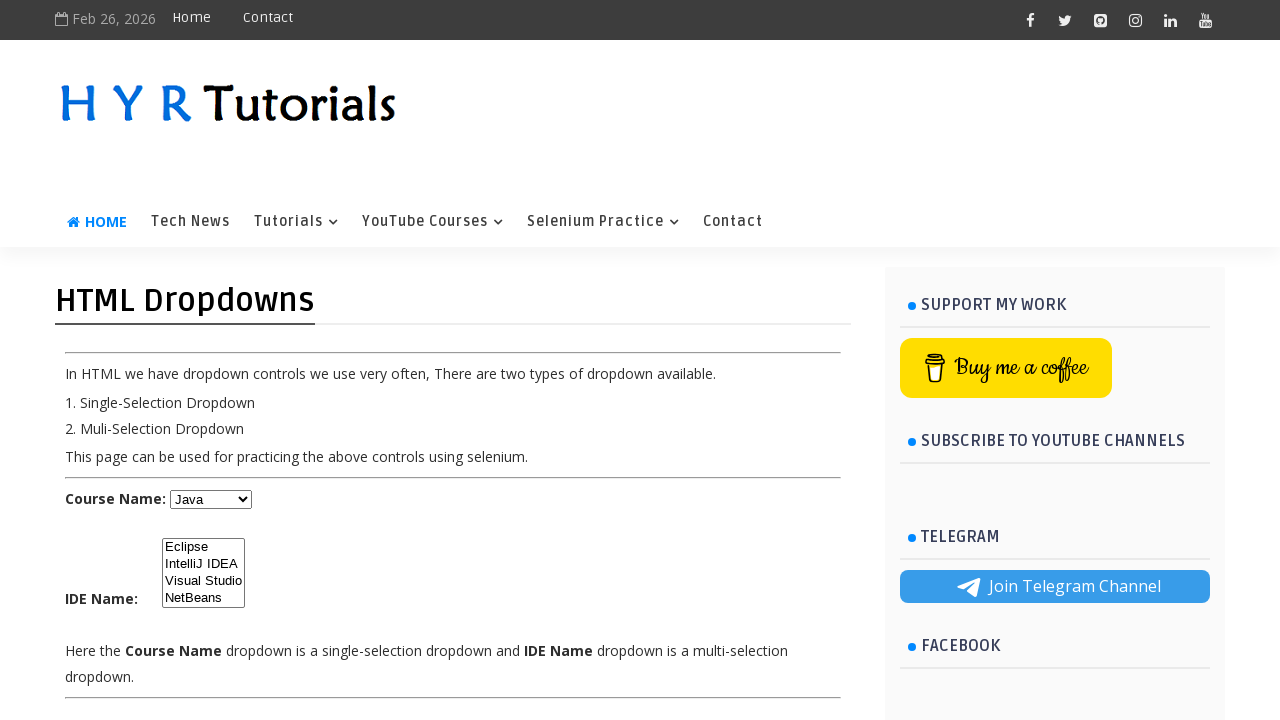

Verified dropdown option: Java
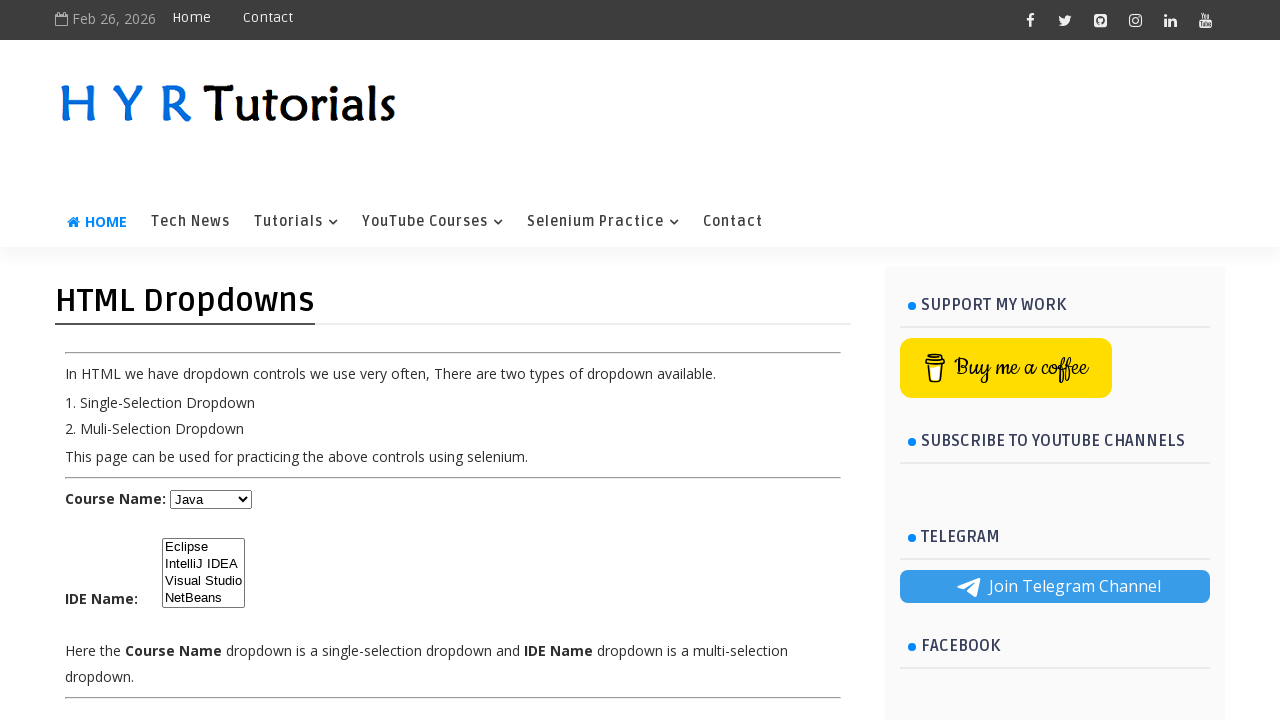

Verified dropdown option: Dot Net
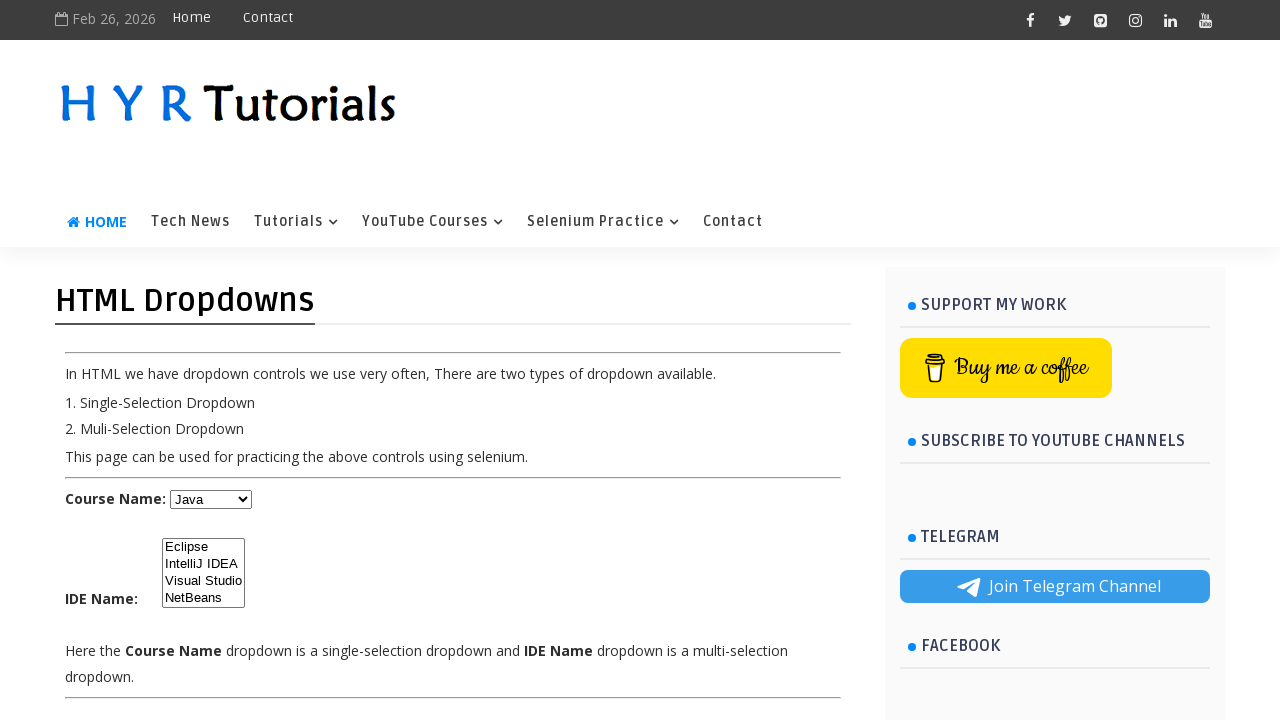

Verified dropdown option: Python
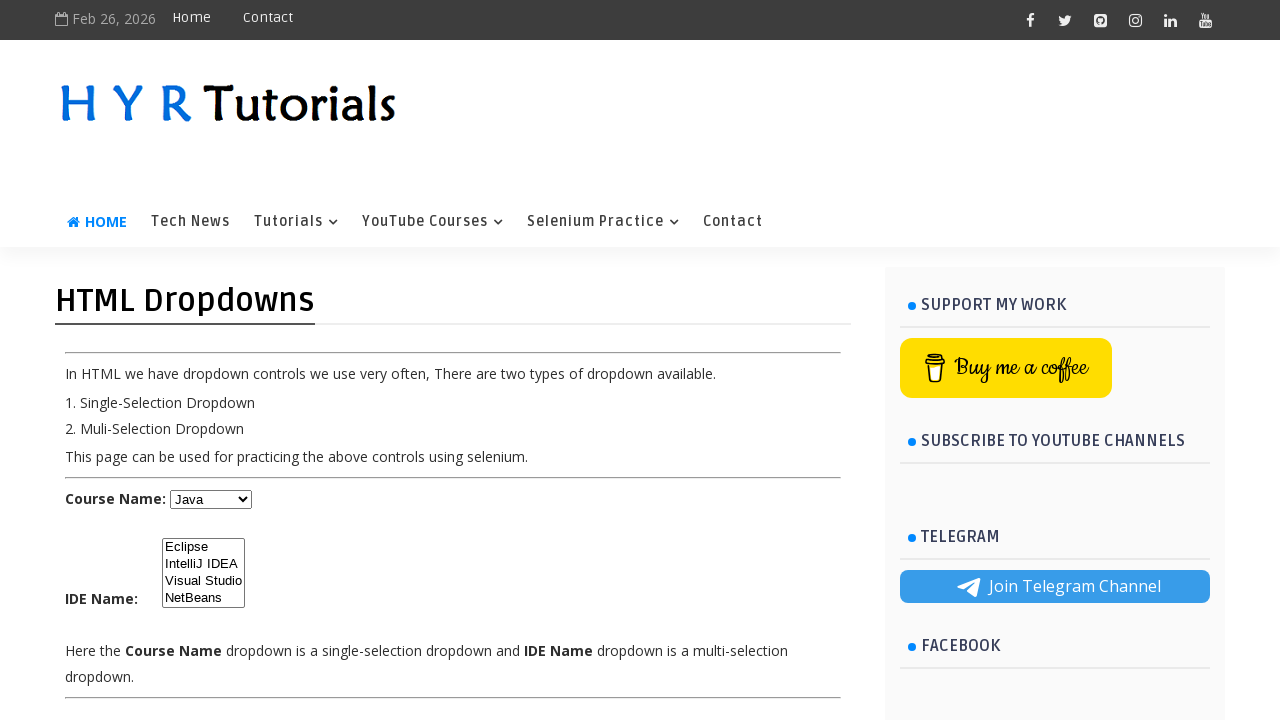

Verified dropdown option: Javascript
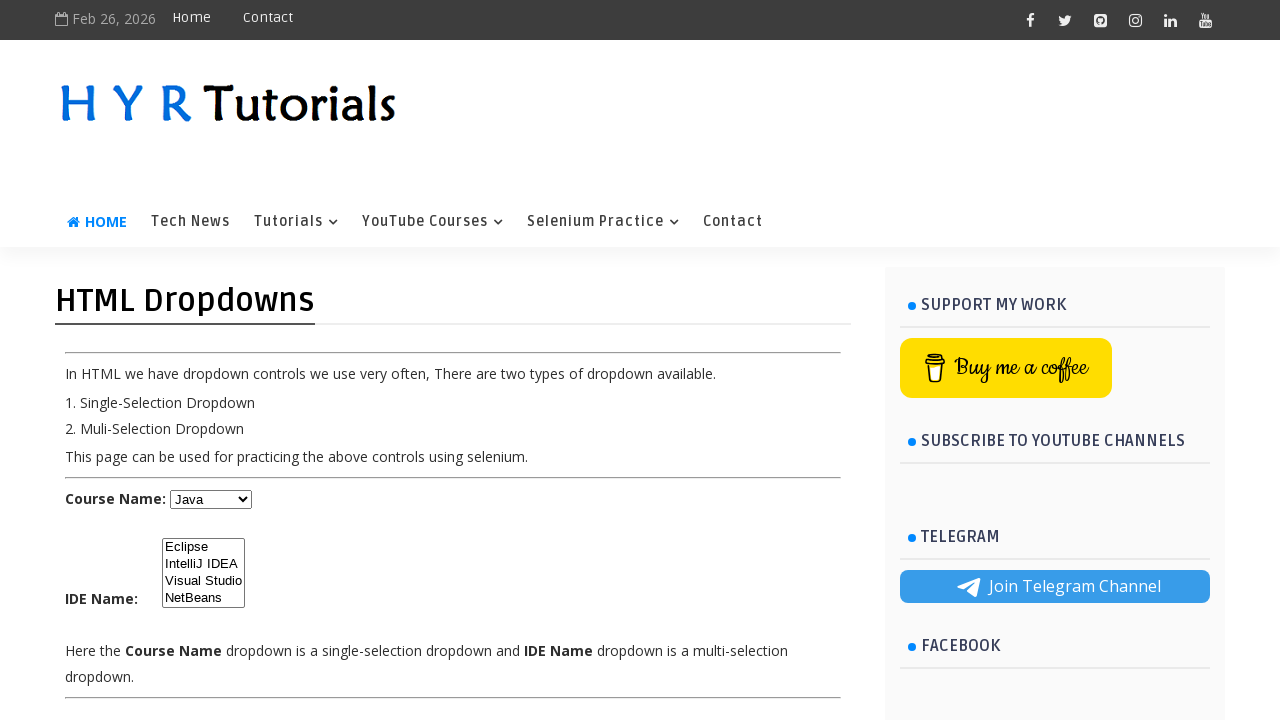

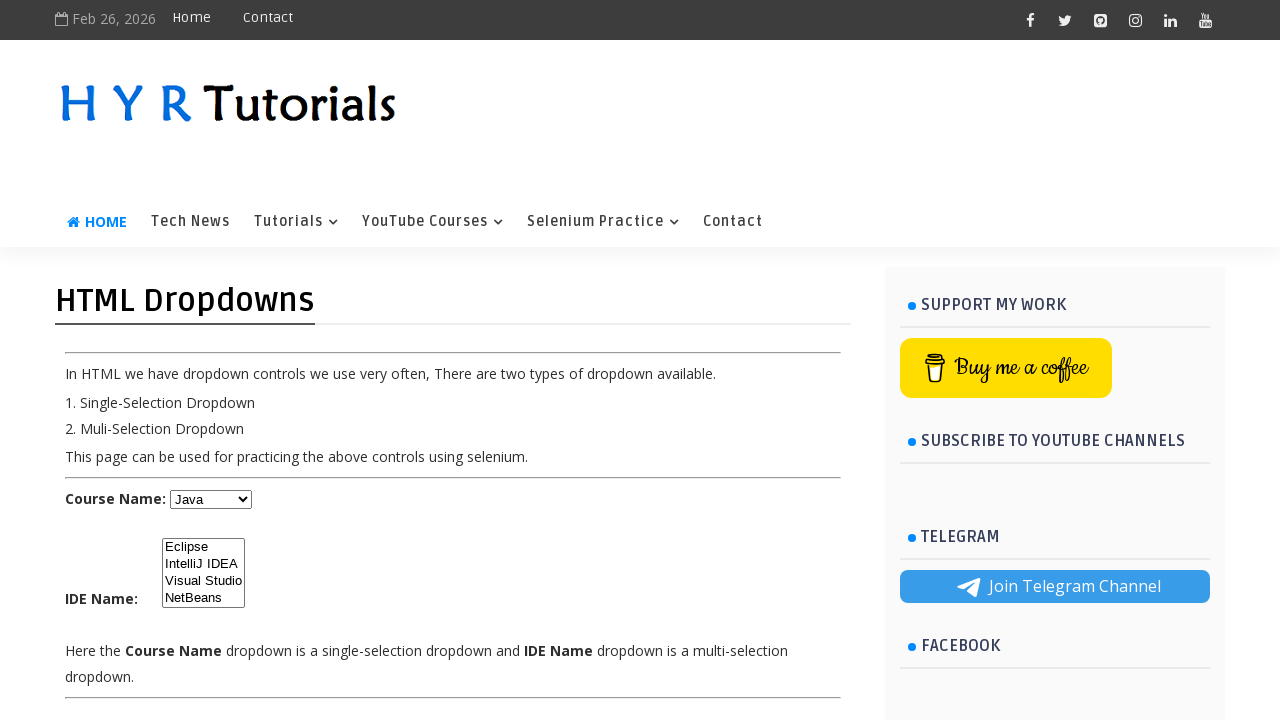